Tests a dynamic page element by clicking a button, waiting for a paragraph to appear, and verifying its text content

Starting URL: https://testeroprogramowania.github.io/selenium/wait2.html

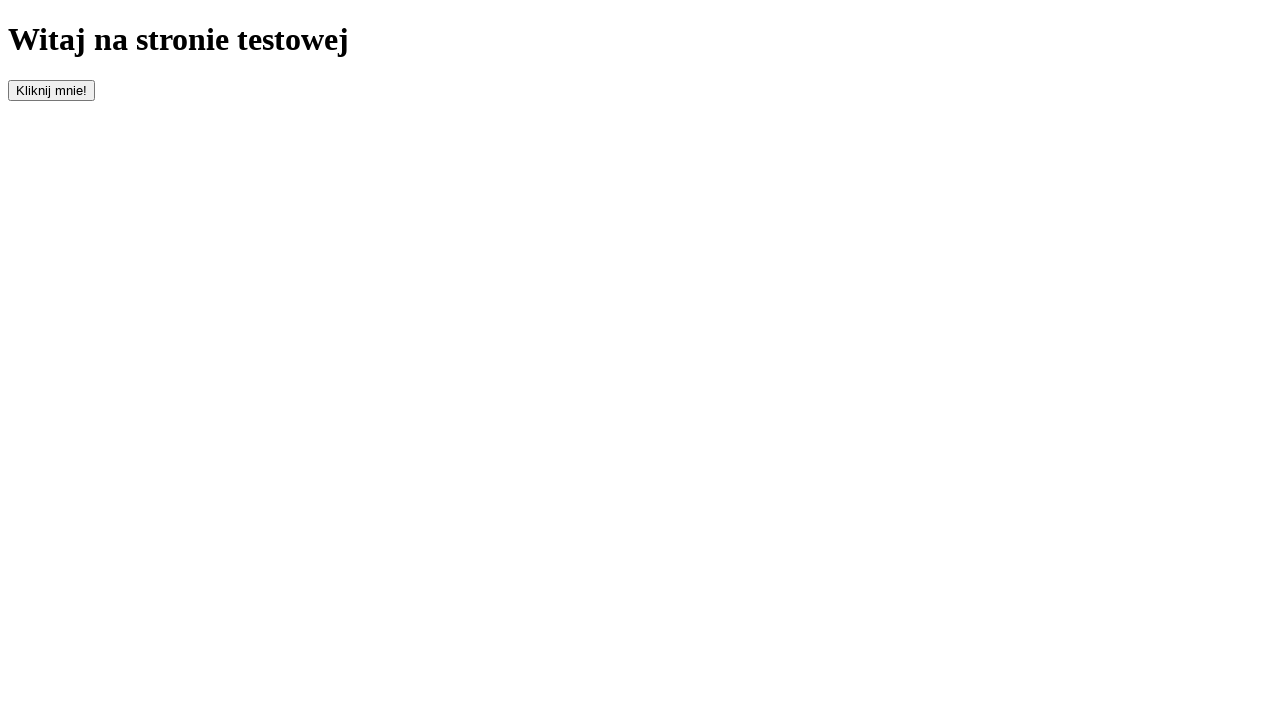

Clicked the button to trigger element appearance at (52, 90) on #clickOnMe
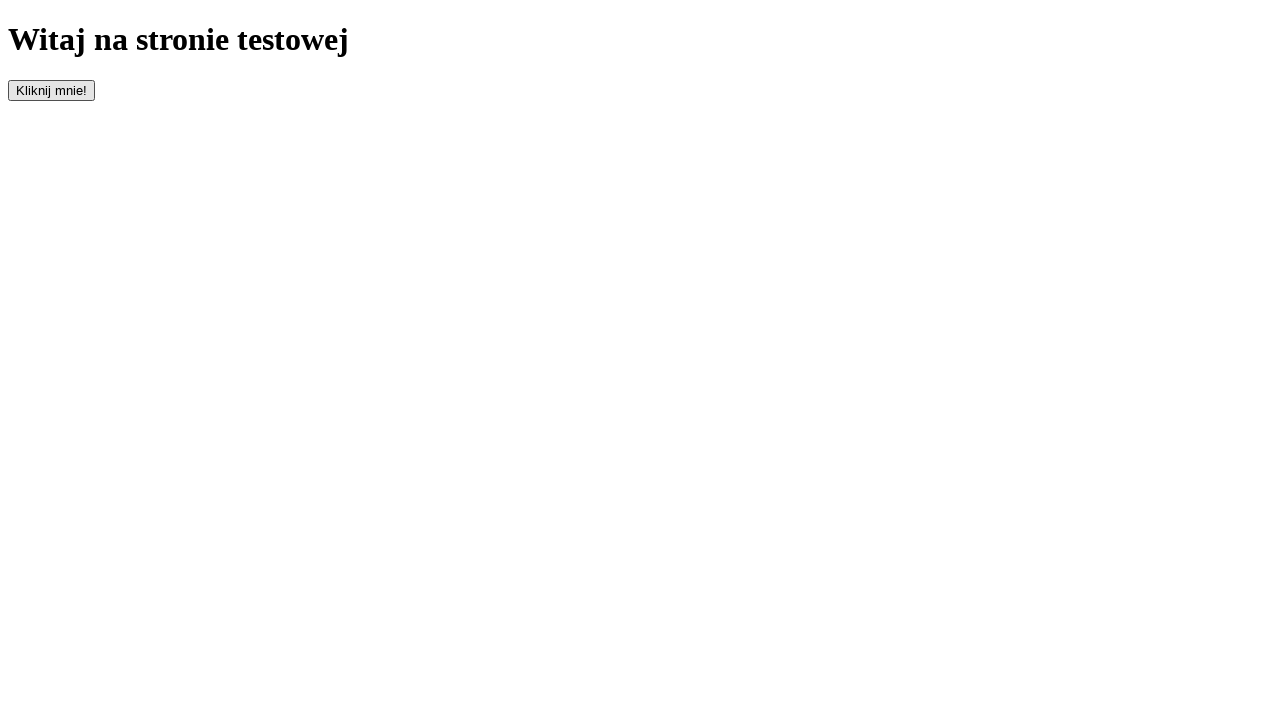

Waited for paragraph element to appear
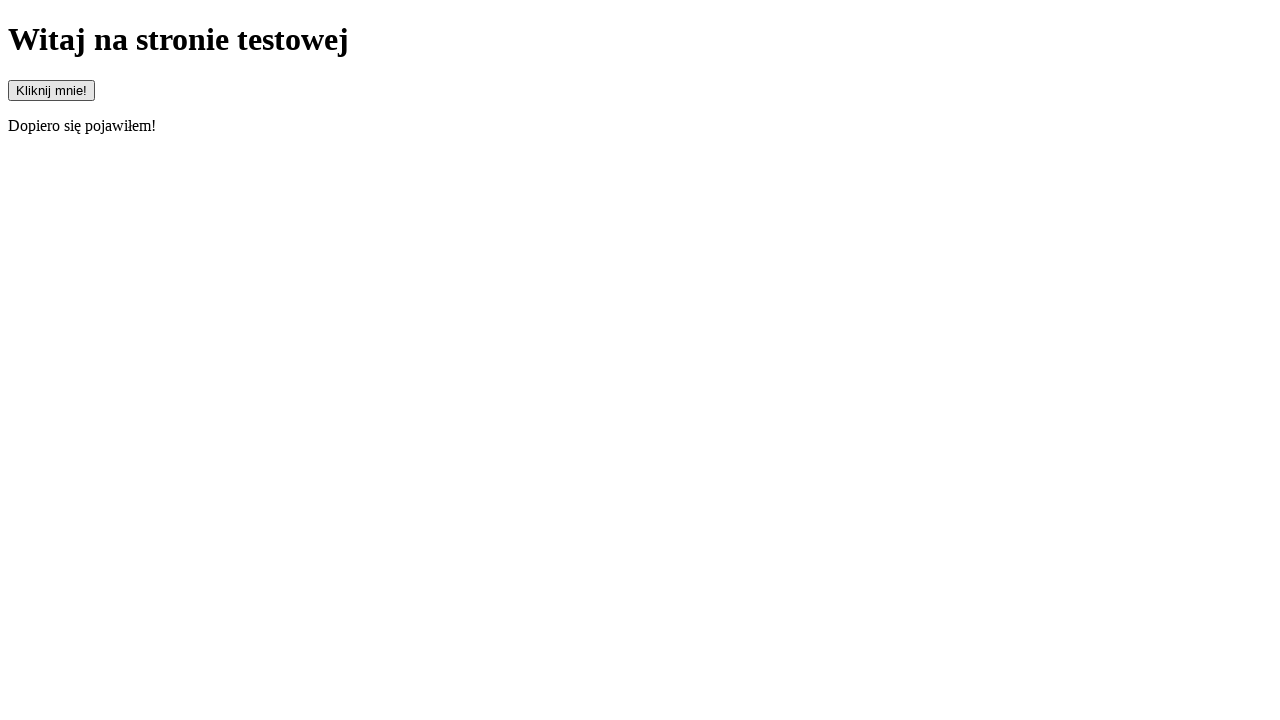

Retrieved paragraph text content
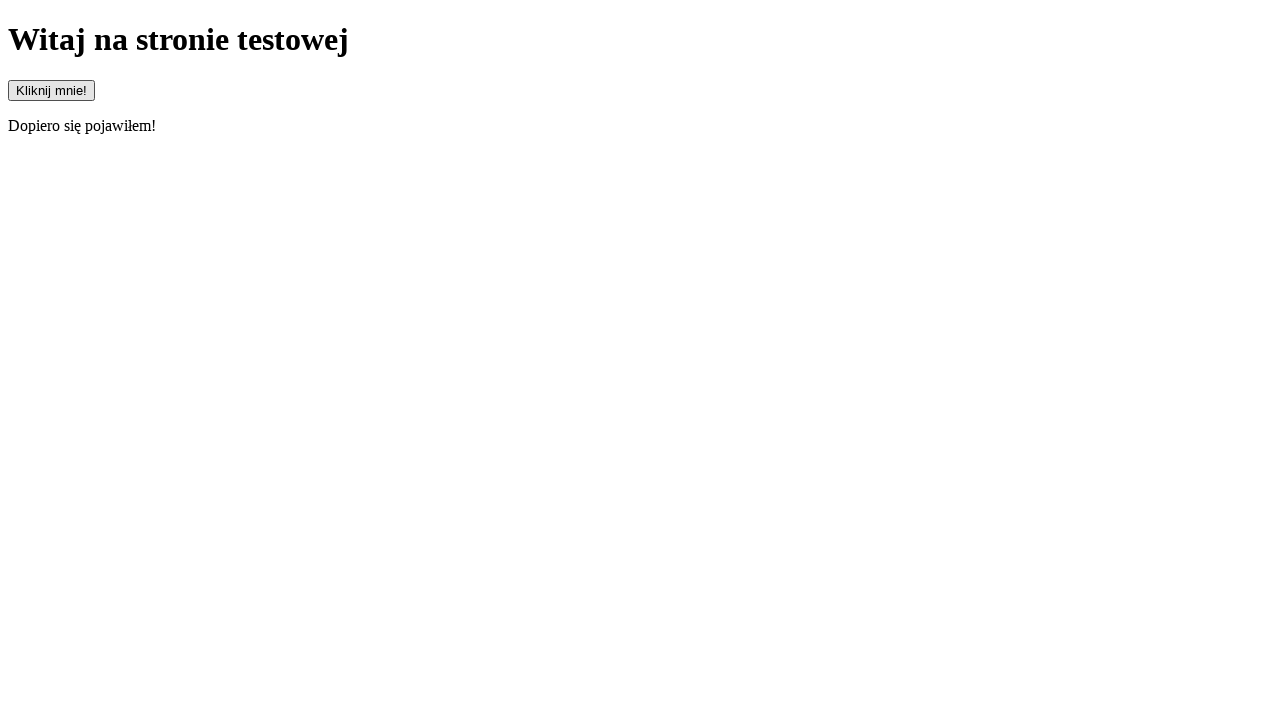

Verified paragraph text matches expected content 'Dopiero się pojawiłem!'
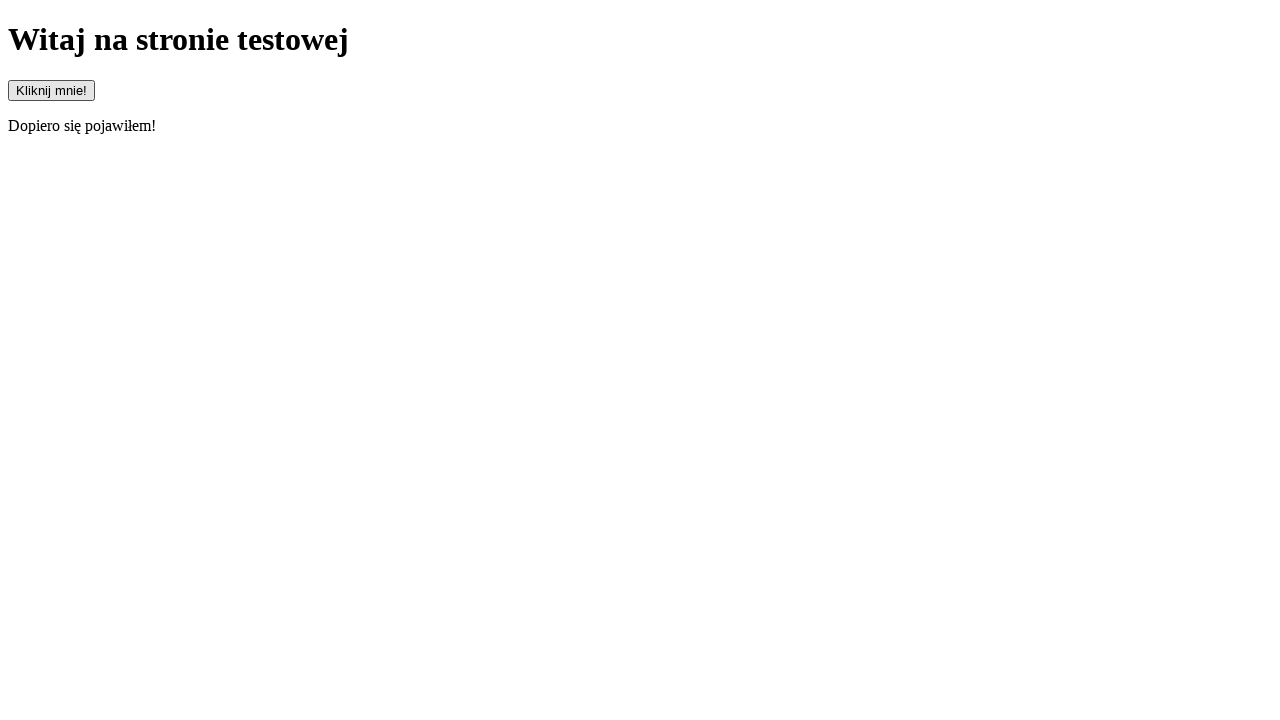

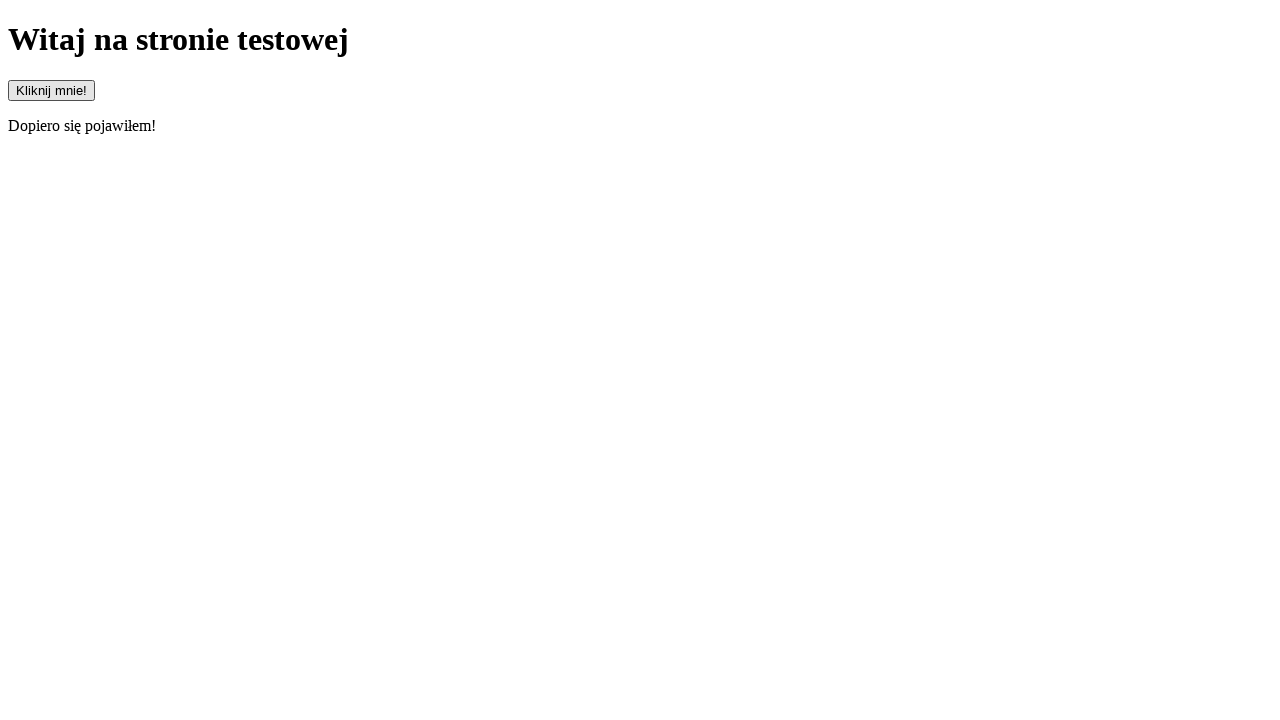